Tests browser window switching functionality by opening a new window, performing actions in it, closing it, and returning to the parent window to verify the switch back works correctly.

Starting URL: https://www.letskodeit.com/practice

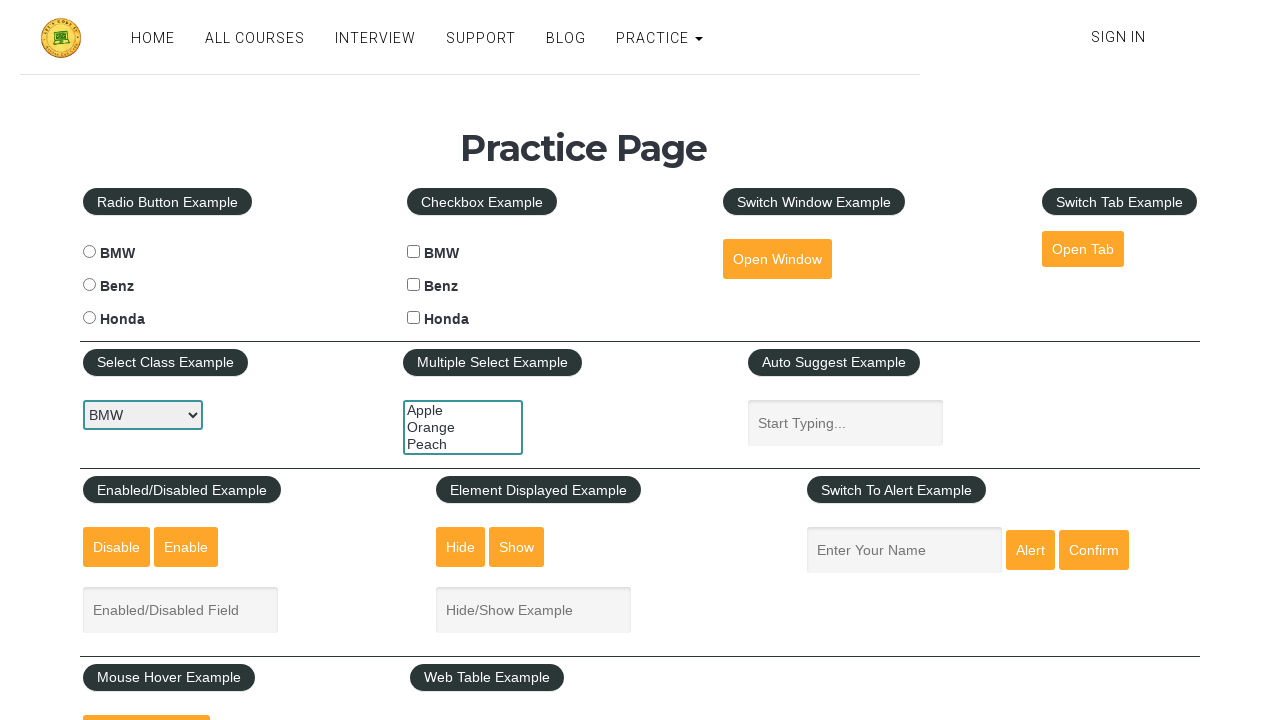

Clicked 'Open Window' button to open a new window at (777, 259) on #openwindow
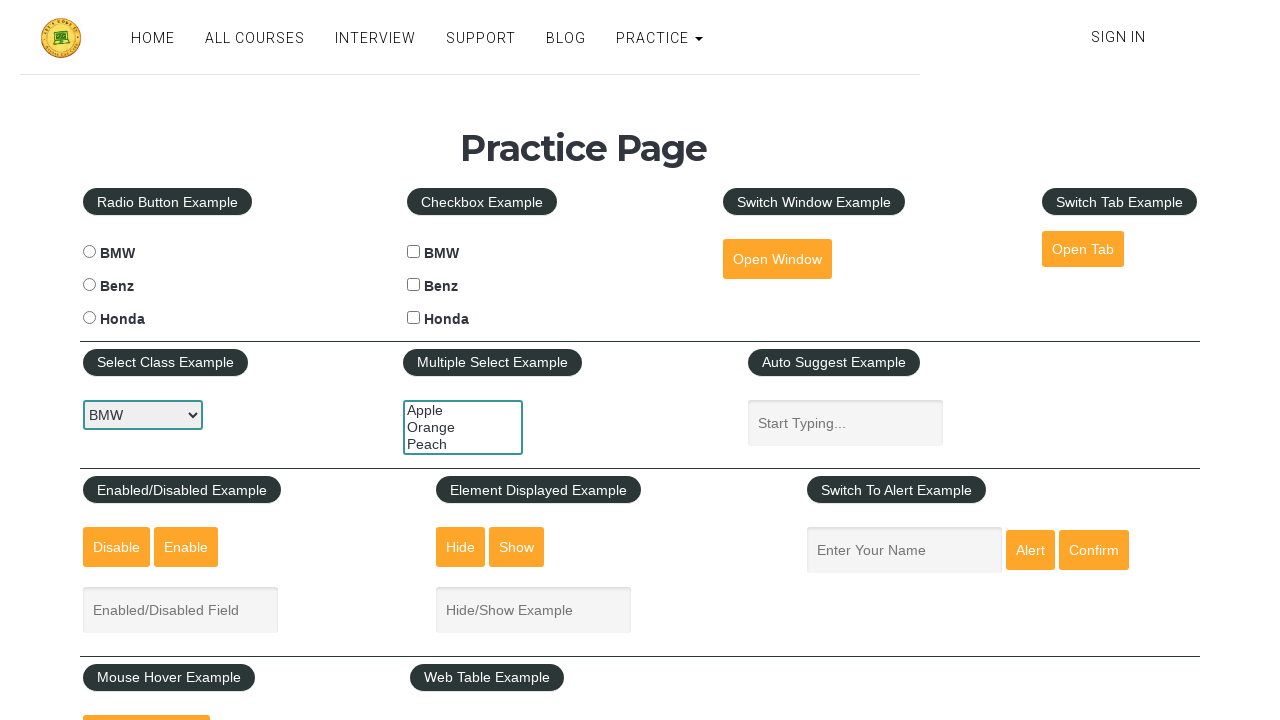

New window opened and captured
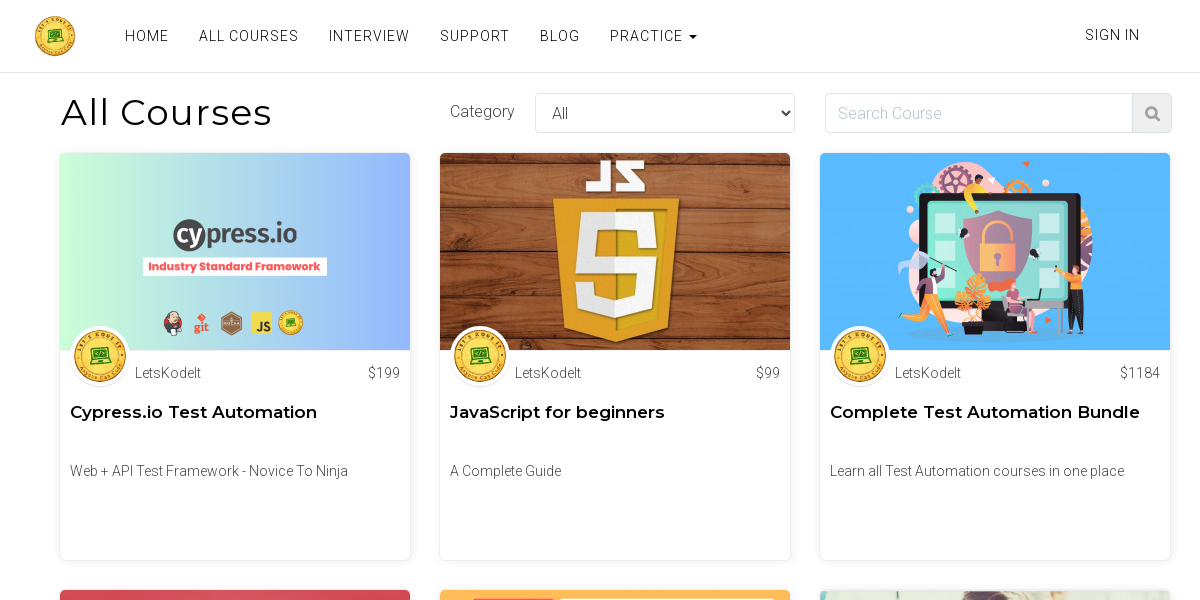

New window finished loading
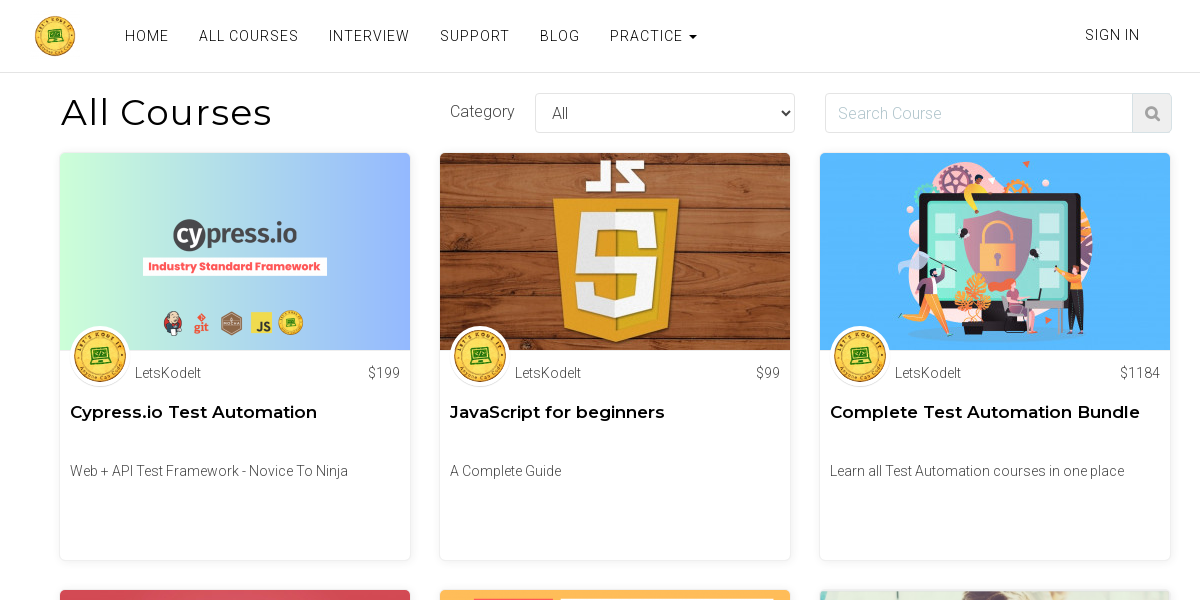

Clicked 'Sign In' link in new window at (1112, 35) on xpath=//a[contains(text(),'Sign In')]
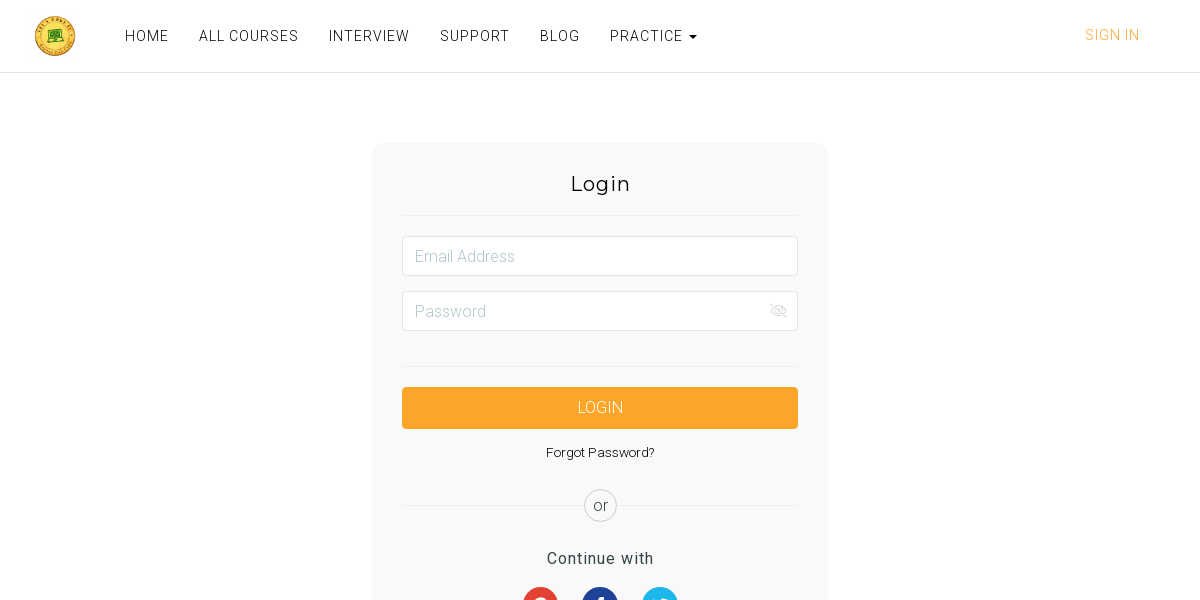

Sign In page finished loading in new window
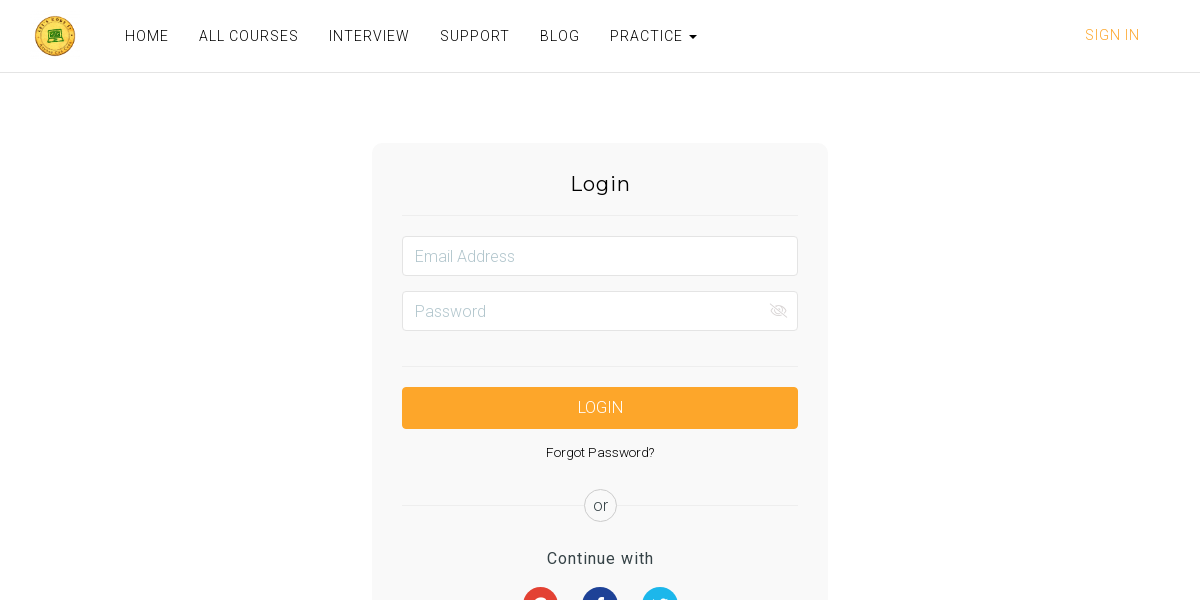

Closed the new window
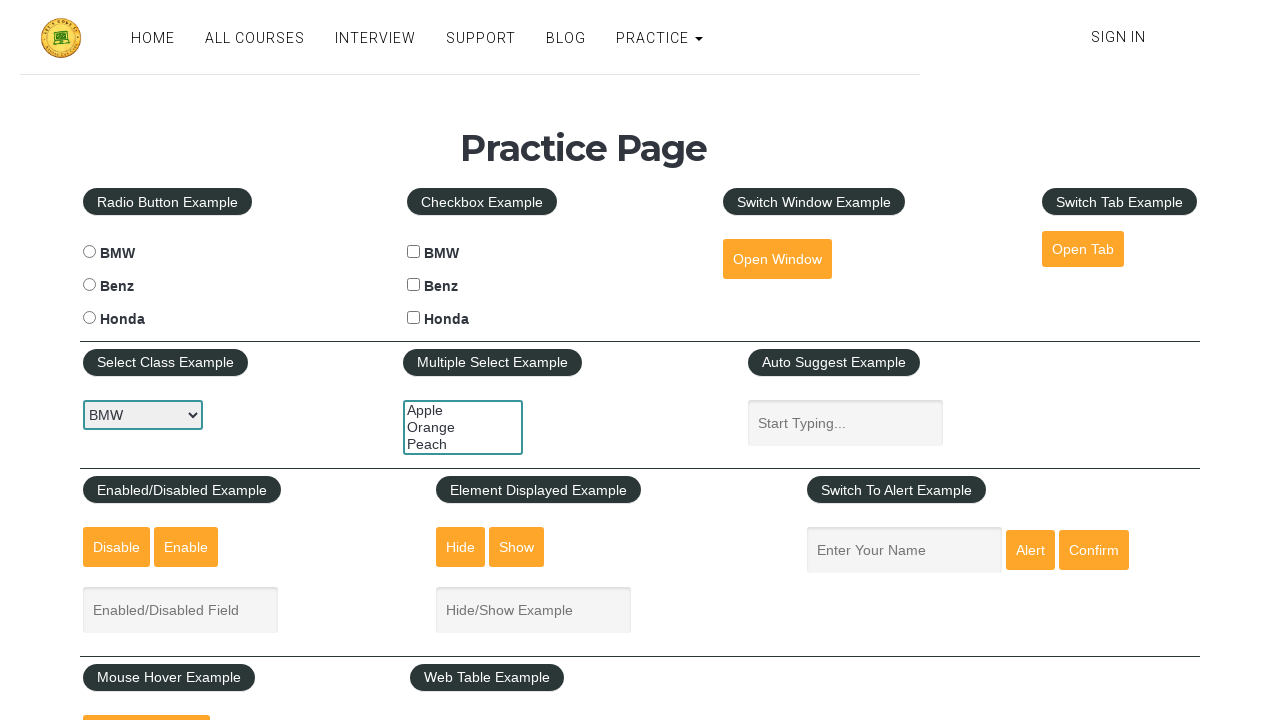

Filled name field on parent window to verify switch back on #name
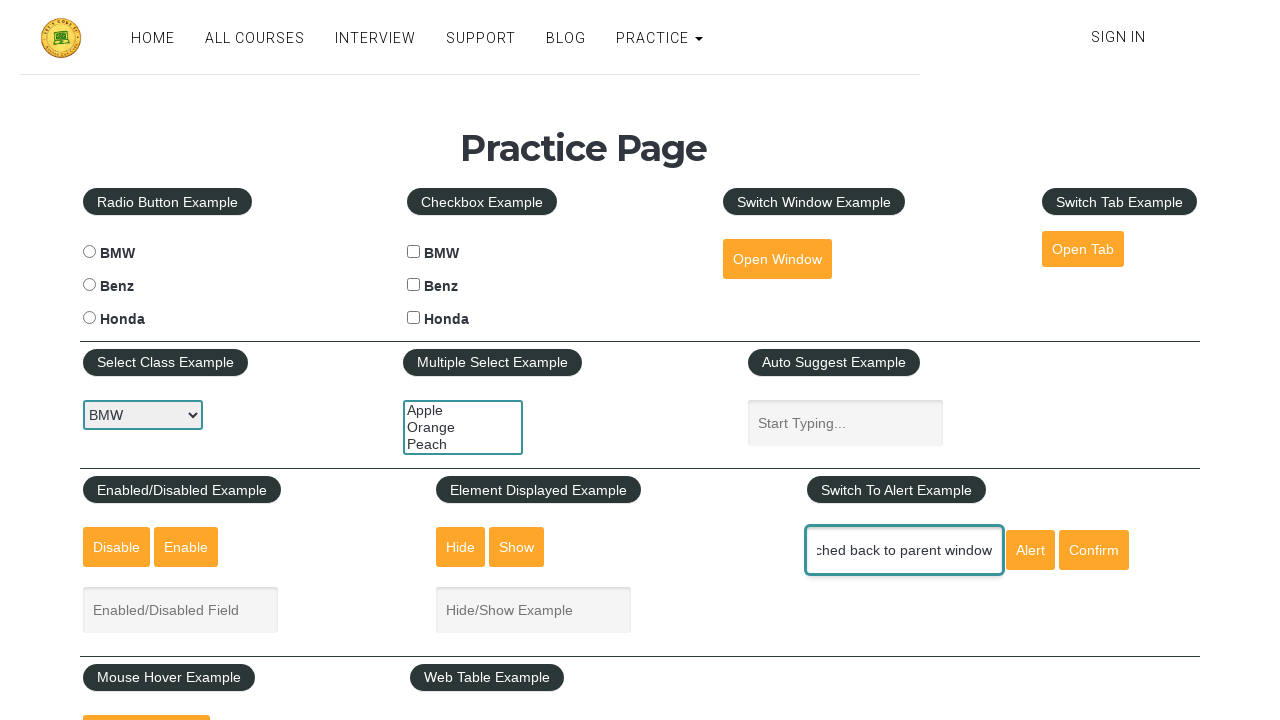

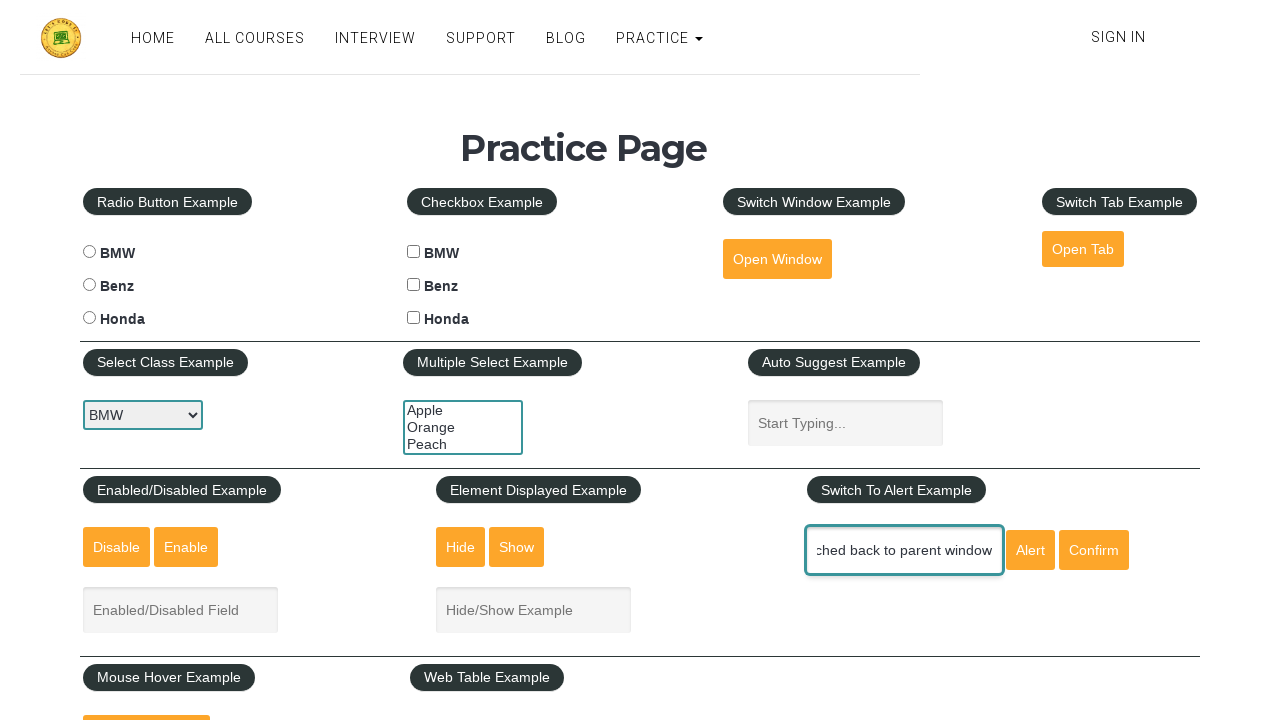